Tests link navigation by finding a Home link and navigating to its href URL

Starting URL: https://demoqa.com/links

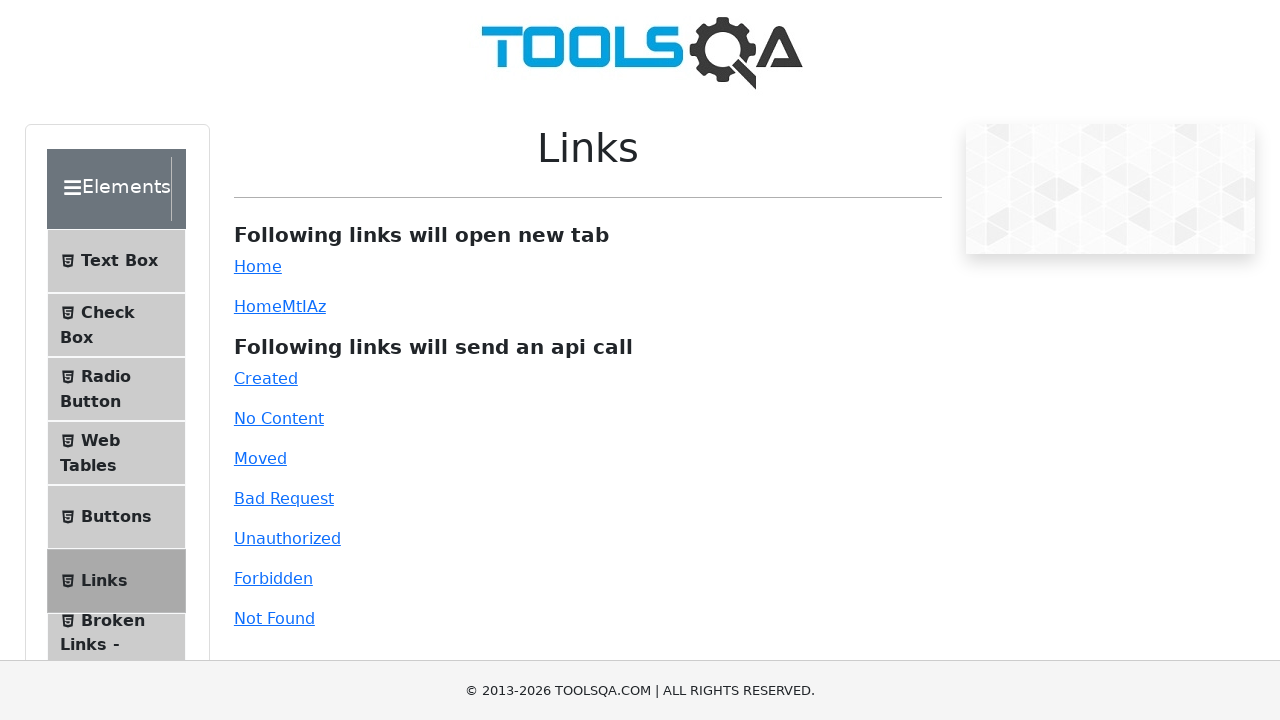

Retrieved href attribute from Home link
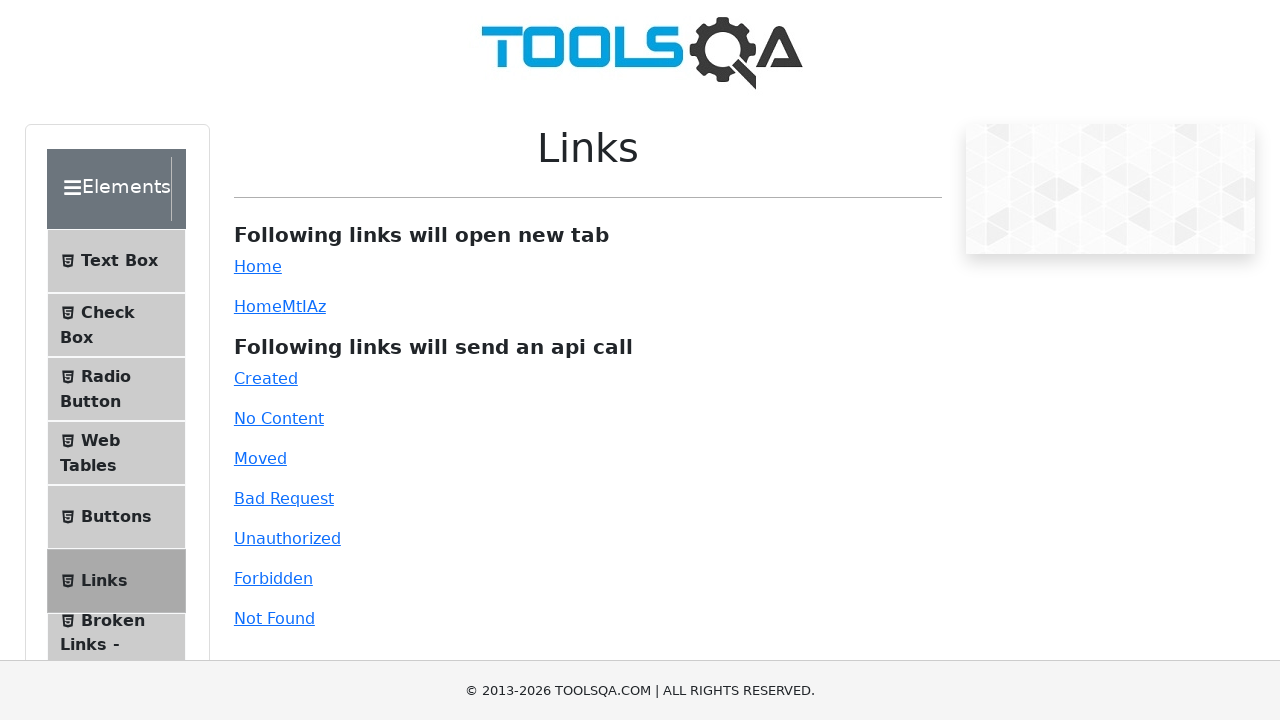

Navigated to Home link URL
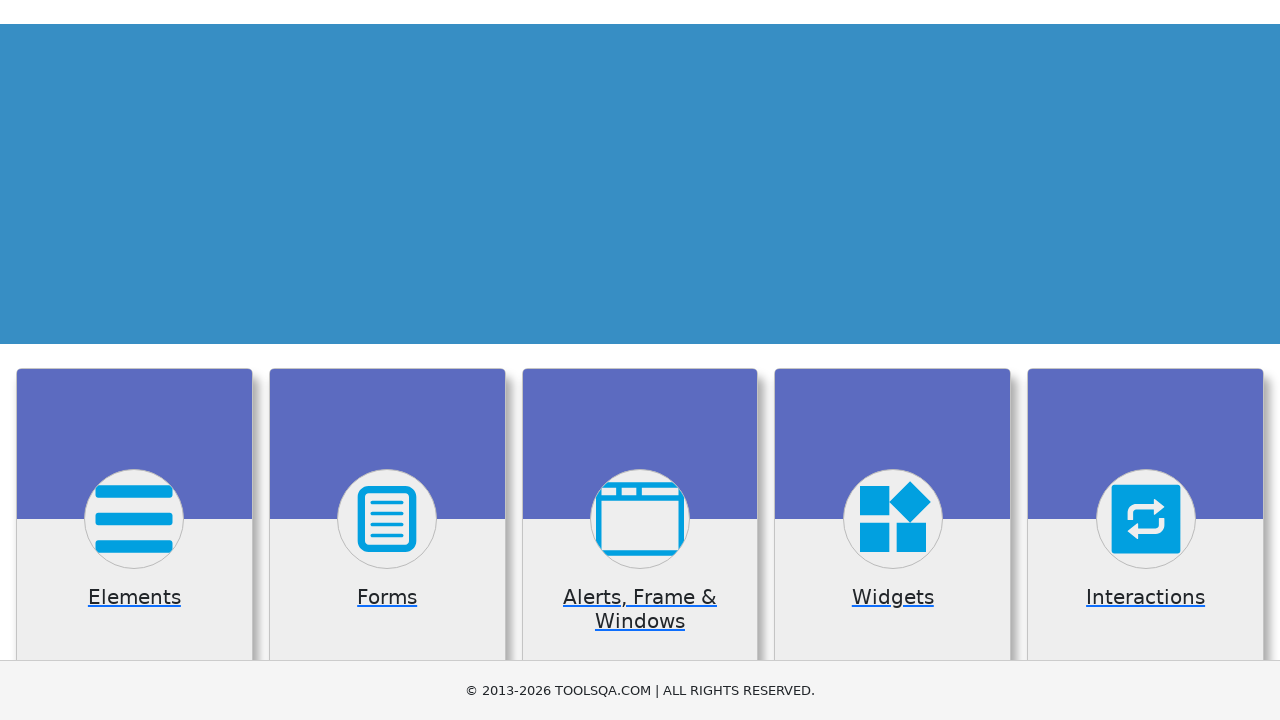

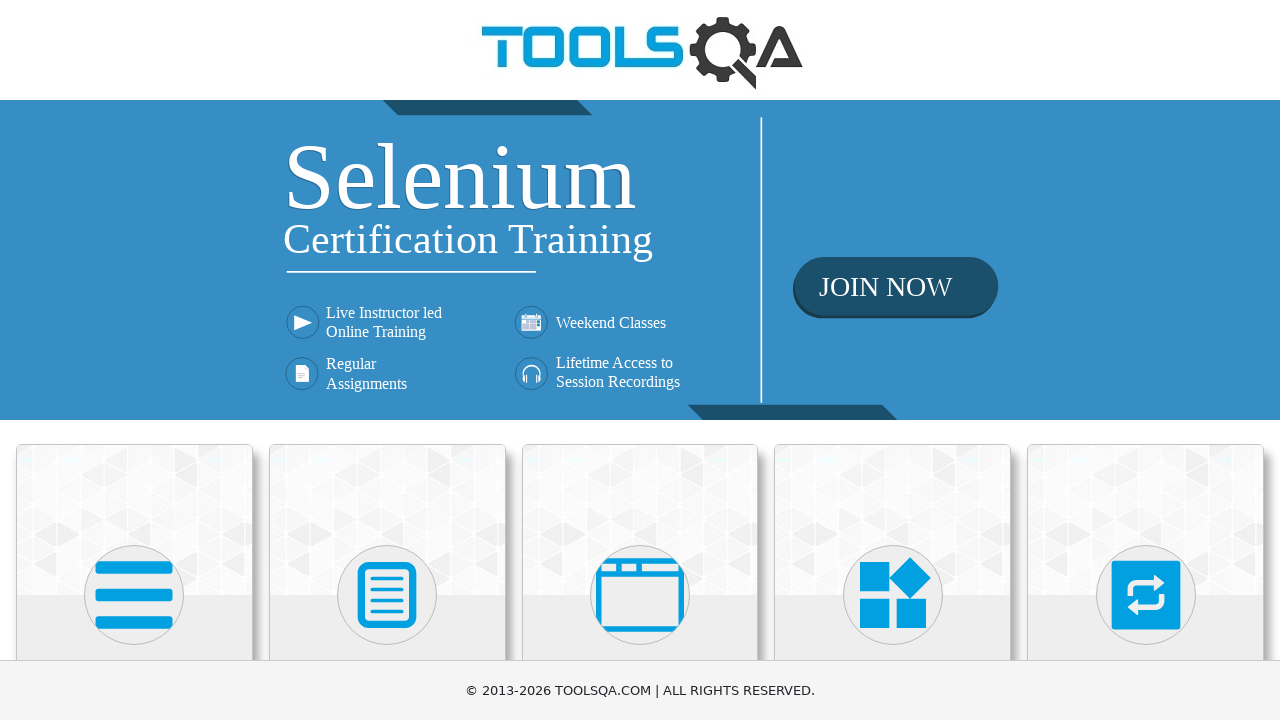